Tests the text comparison tool by entering text in the first textbox, copying it using keyboard shortcuts (Ctrl+A, Ctrl+C), and pasting it into the second textbox (Ctrl+V)

Starting URL: https://text-compare.com/

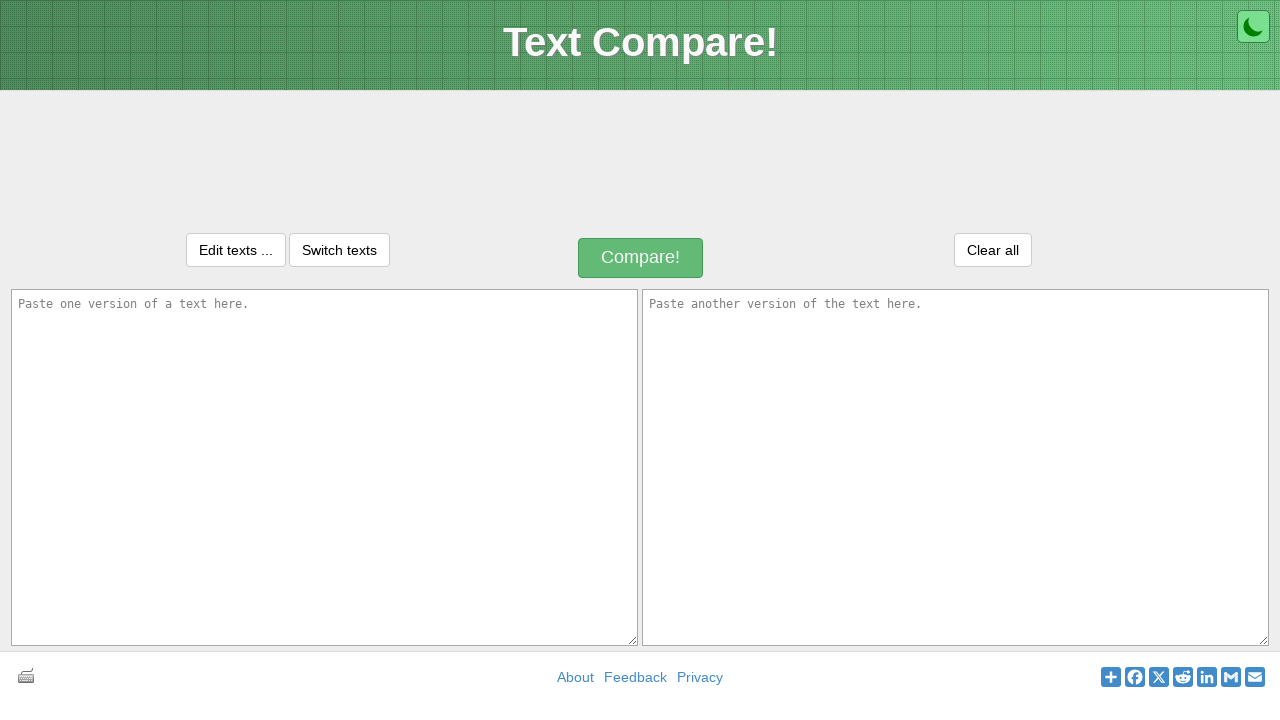

Entered 'Hello,Welcome' in the first textbox on #inputText1
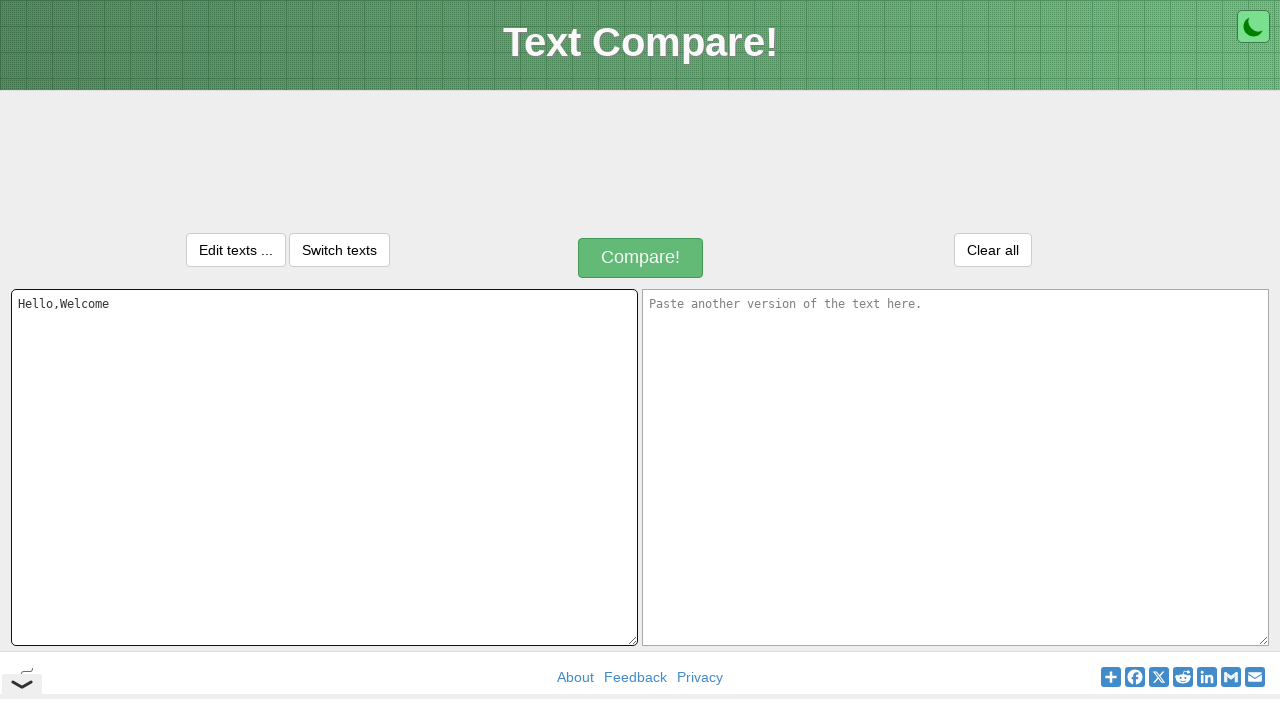

Clicked on the first textbox to ensure focus at (324, 467) on #inputText1
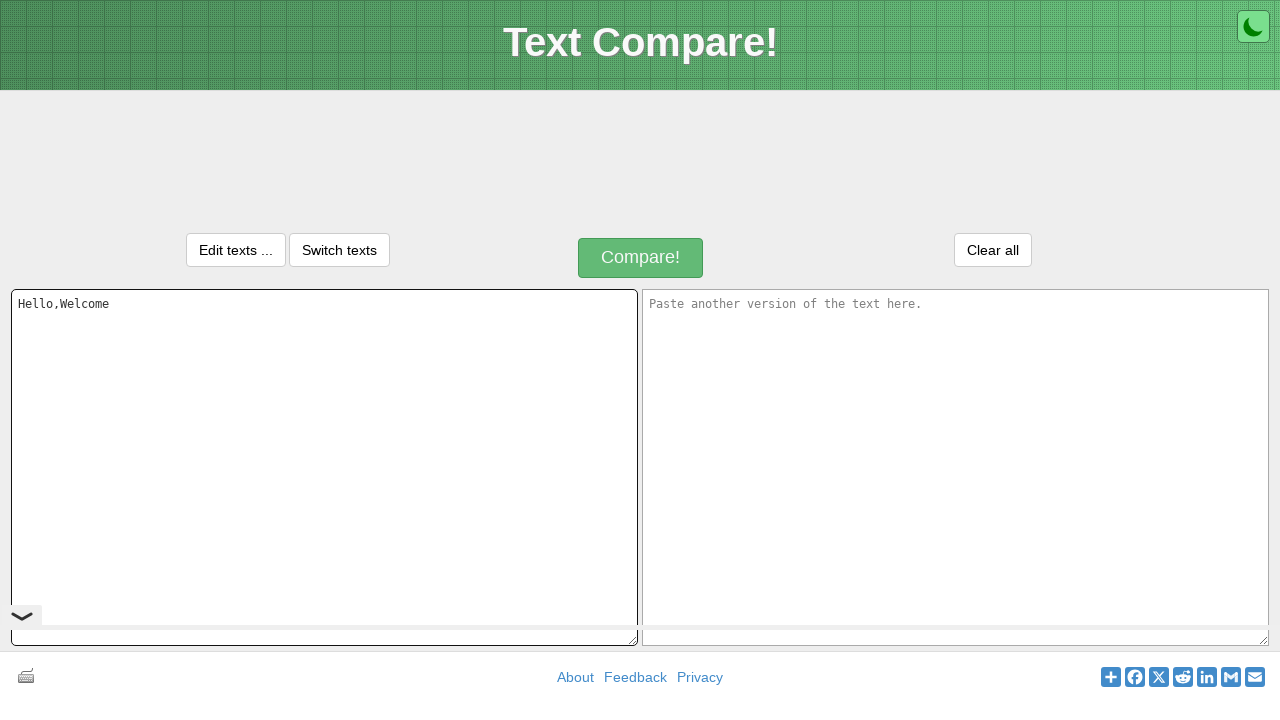

Selected all text in the first textbox using Ctrl+A
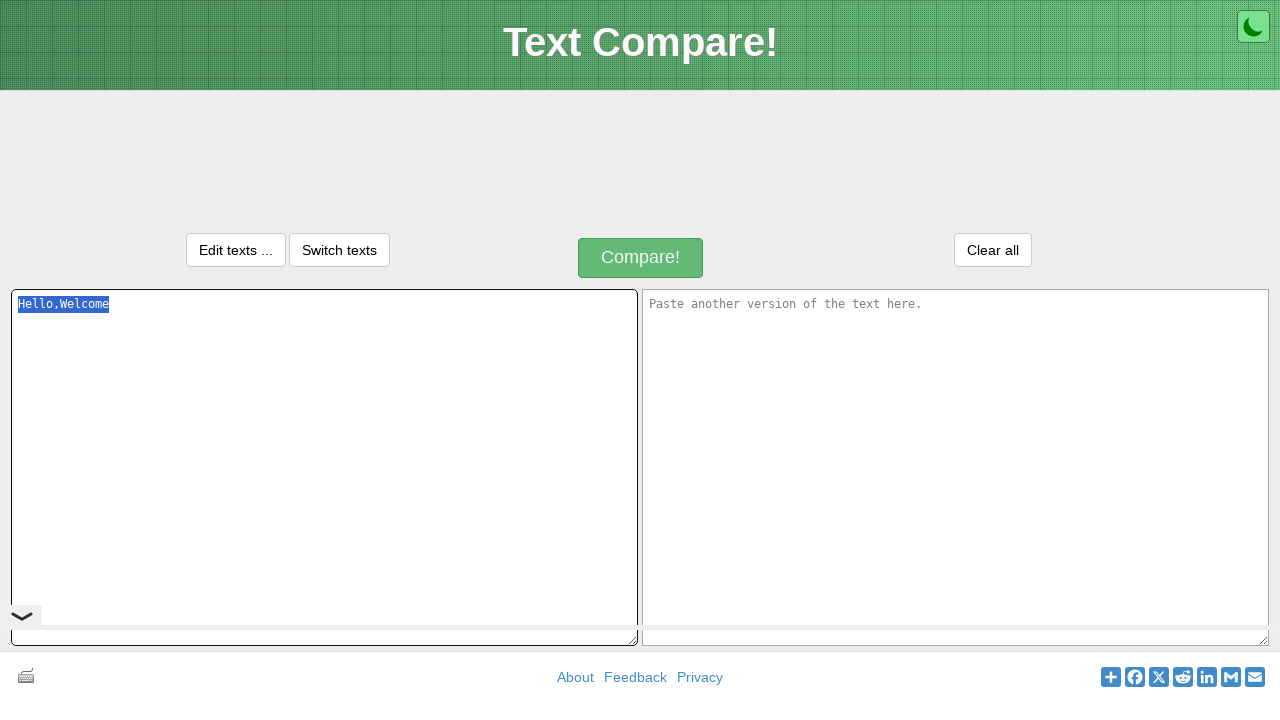

Copied the selected text using Ctrl+C
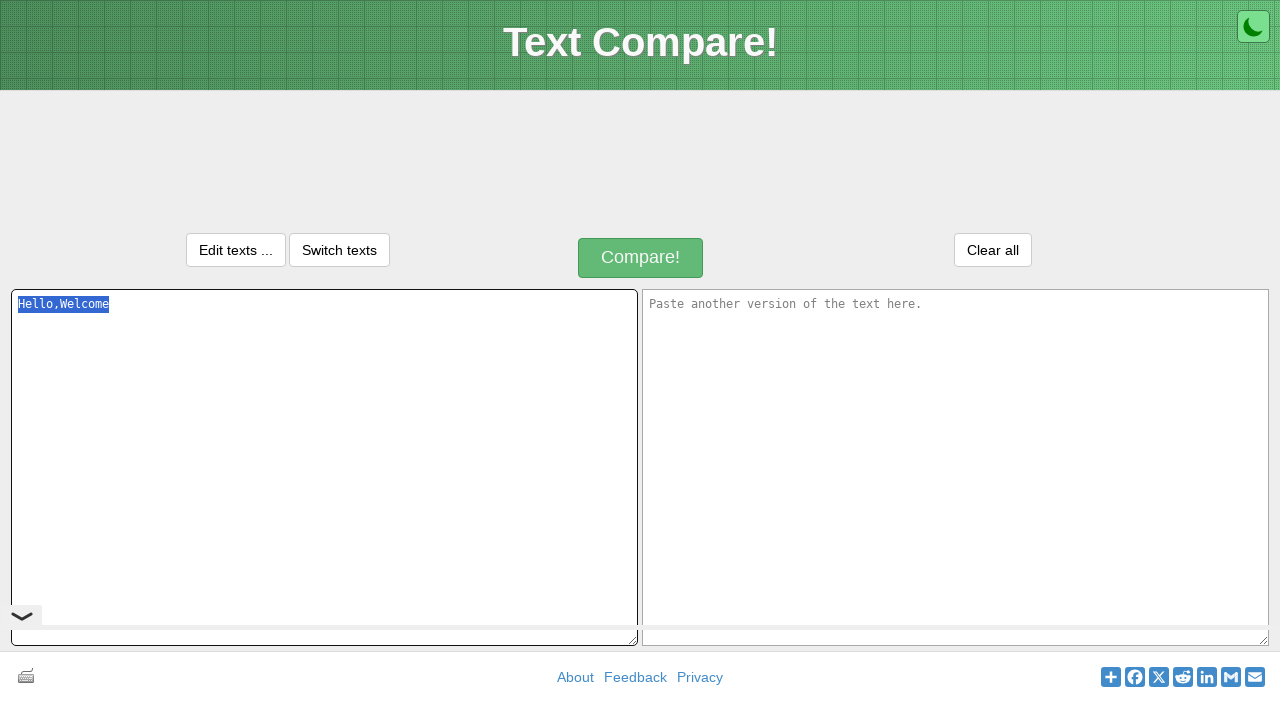

Clicked on the second textbox at (956, 467) on #inputText2
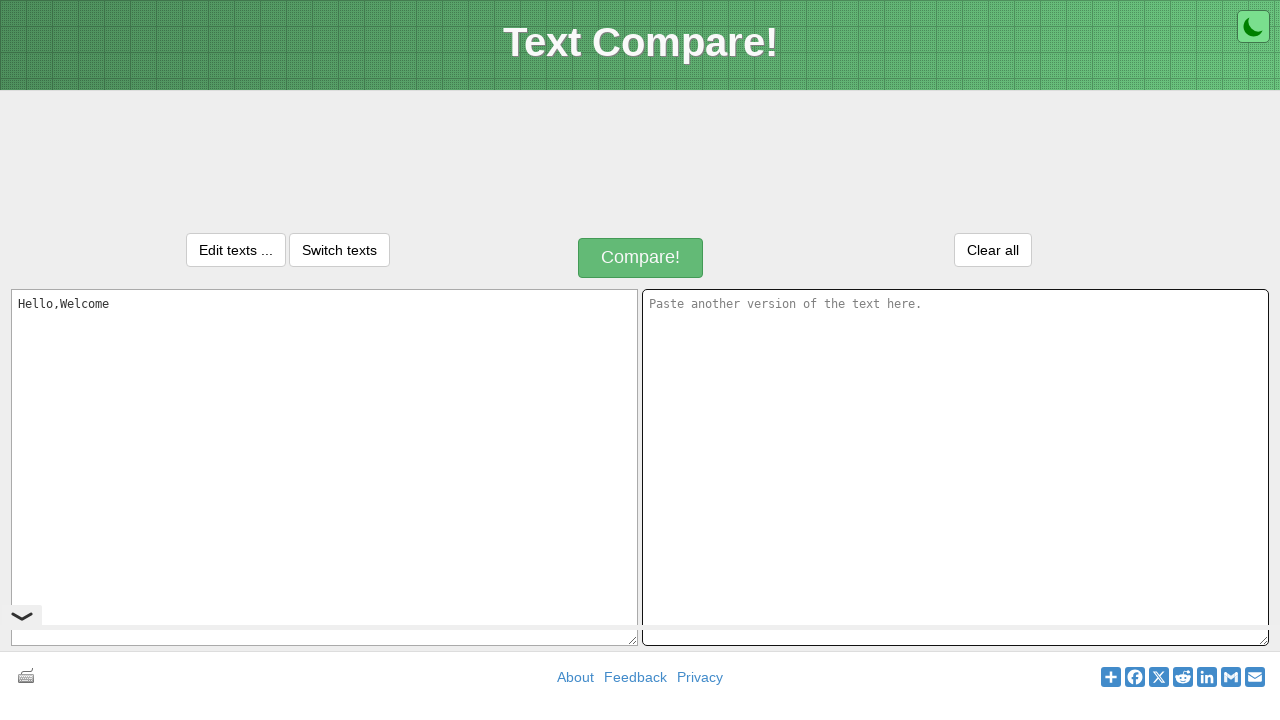

Pasted the copied text into the second textbox using Ctrl+V
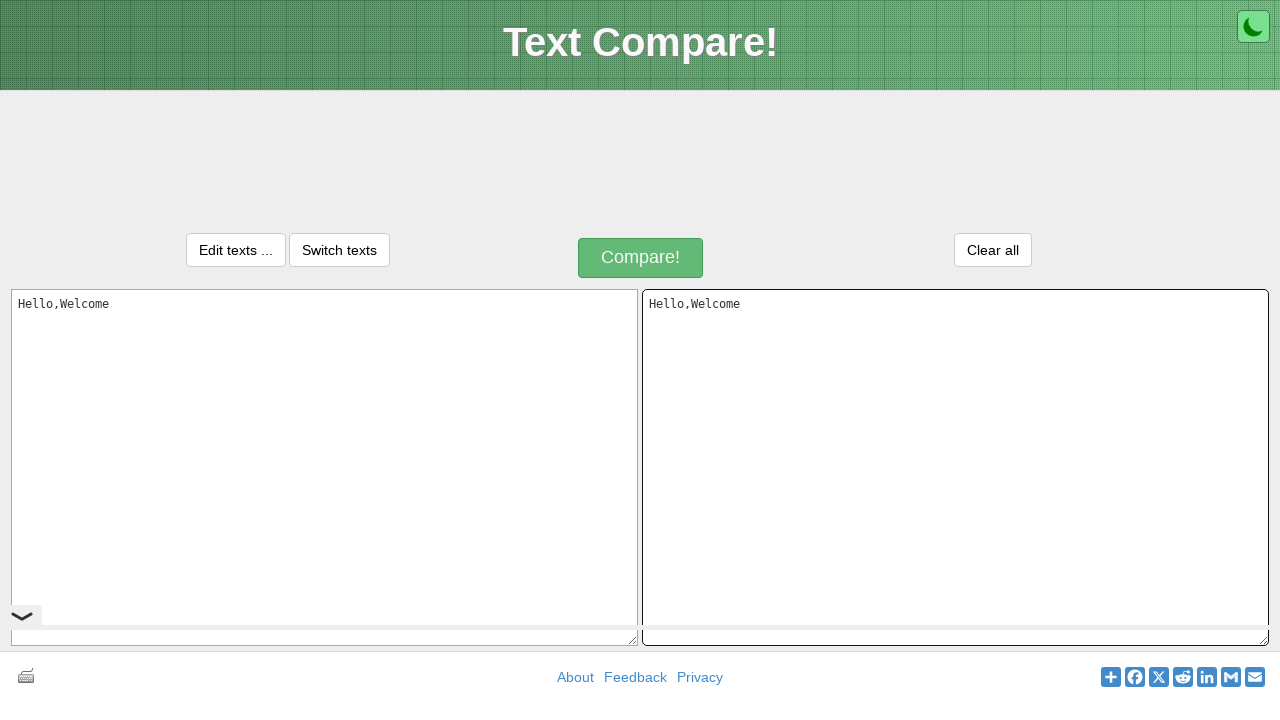

Waited for the paste action to complete
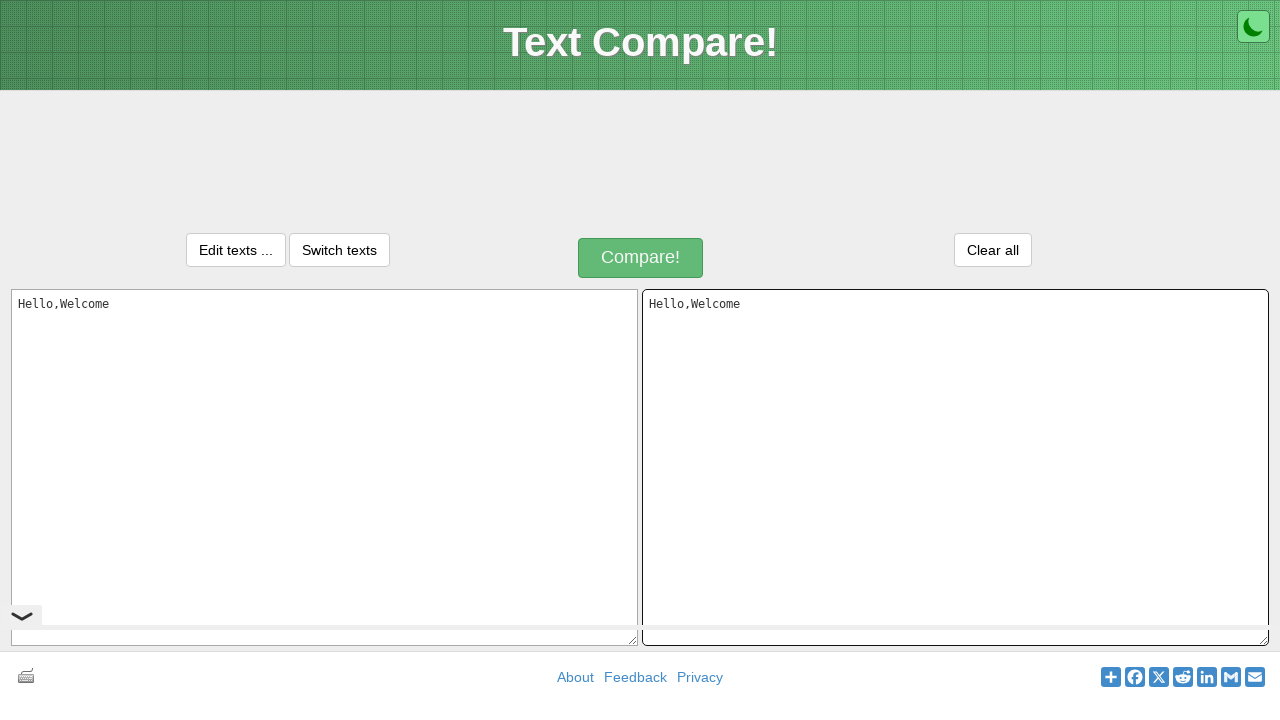

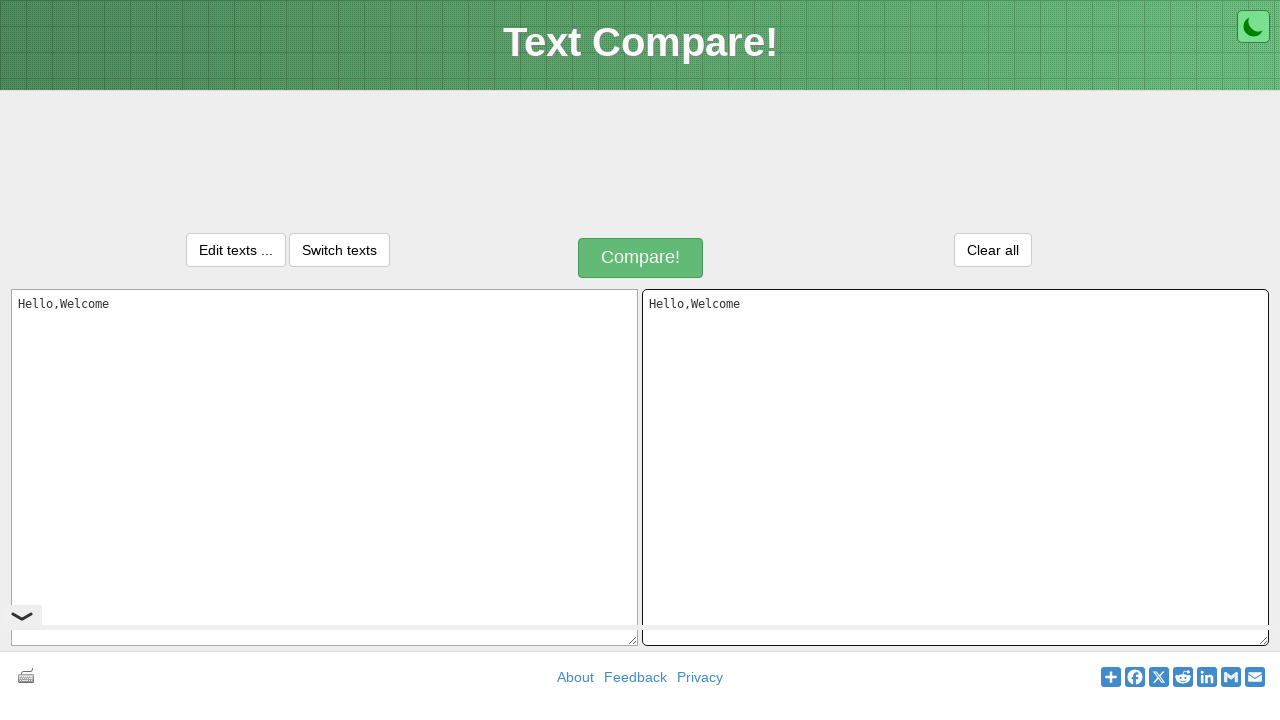